Tests link functionality on the DemoQA links page by clicking the Home link, which opens a new tab to the home page

Starting URL: https://demoqa.com/links

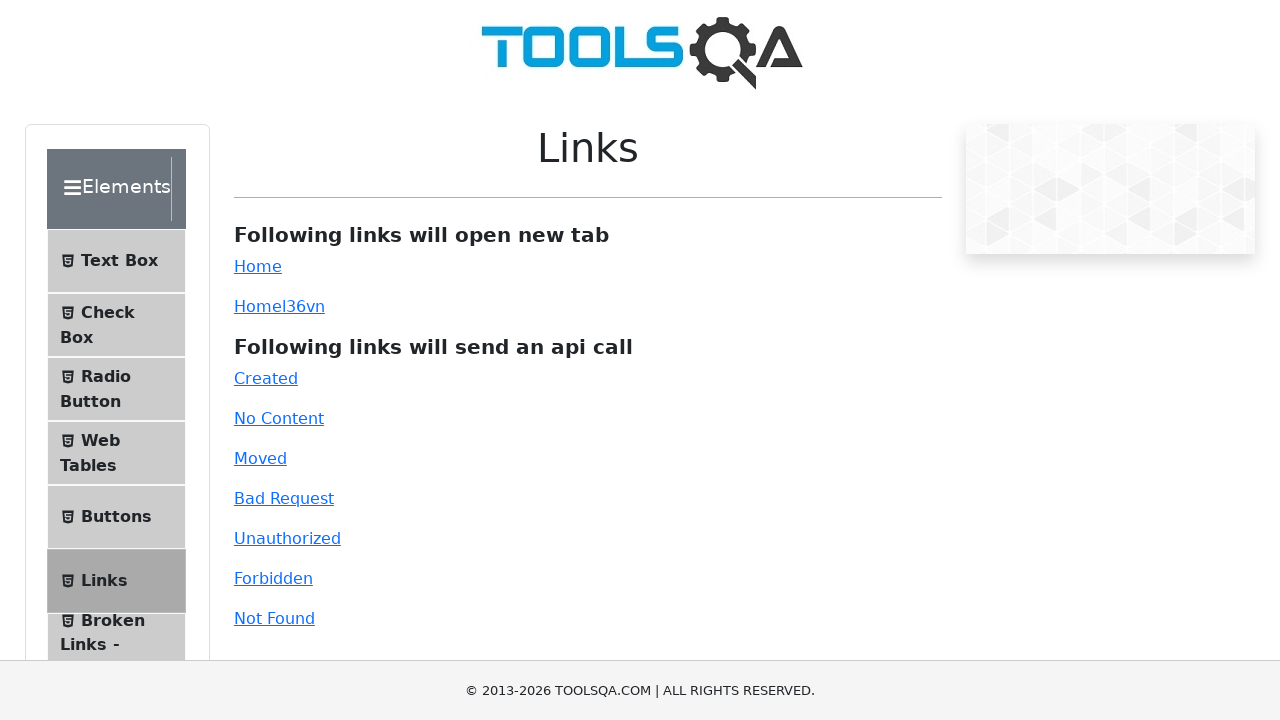

Clicked the Home simple link at (258, 266) on #simpleLink
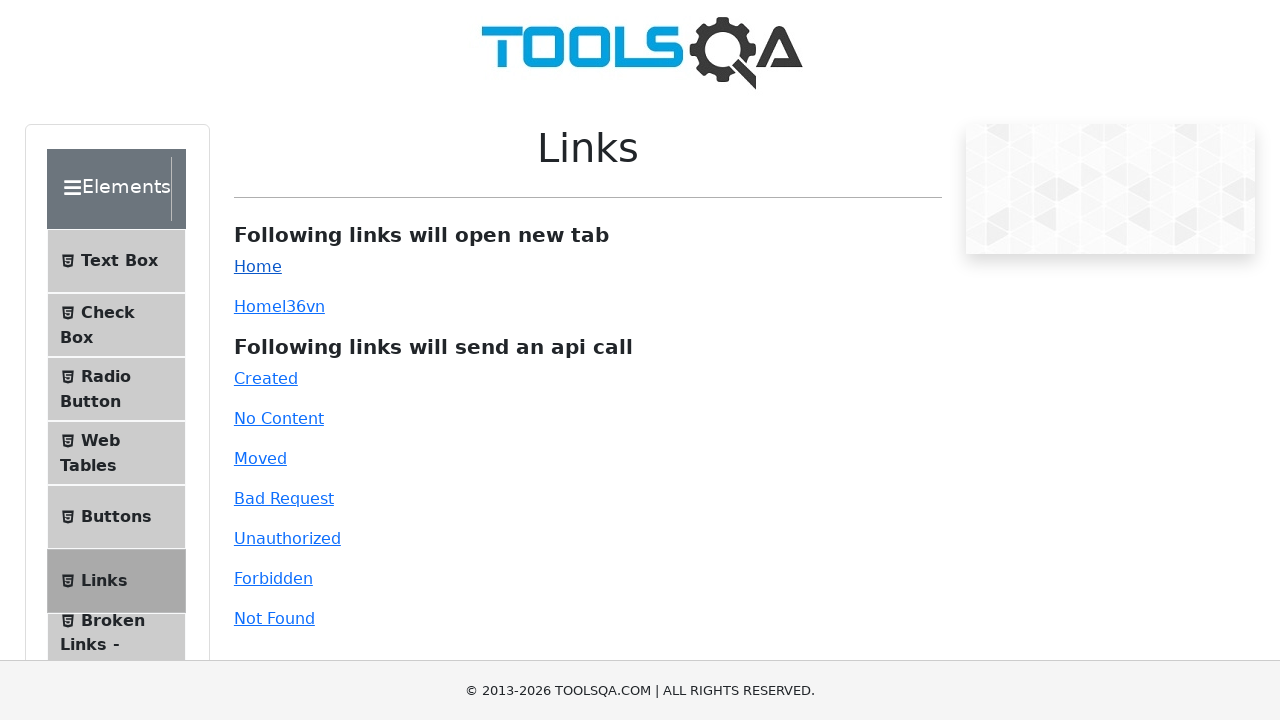

Waited for new tab to open
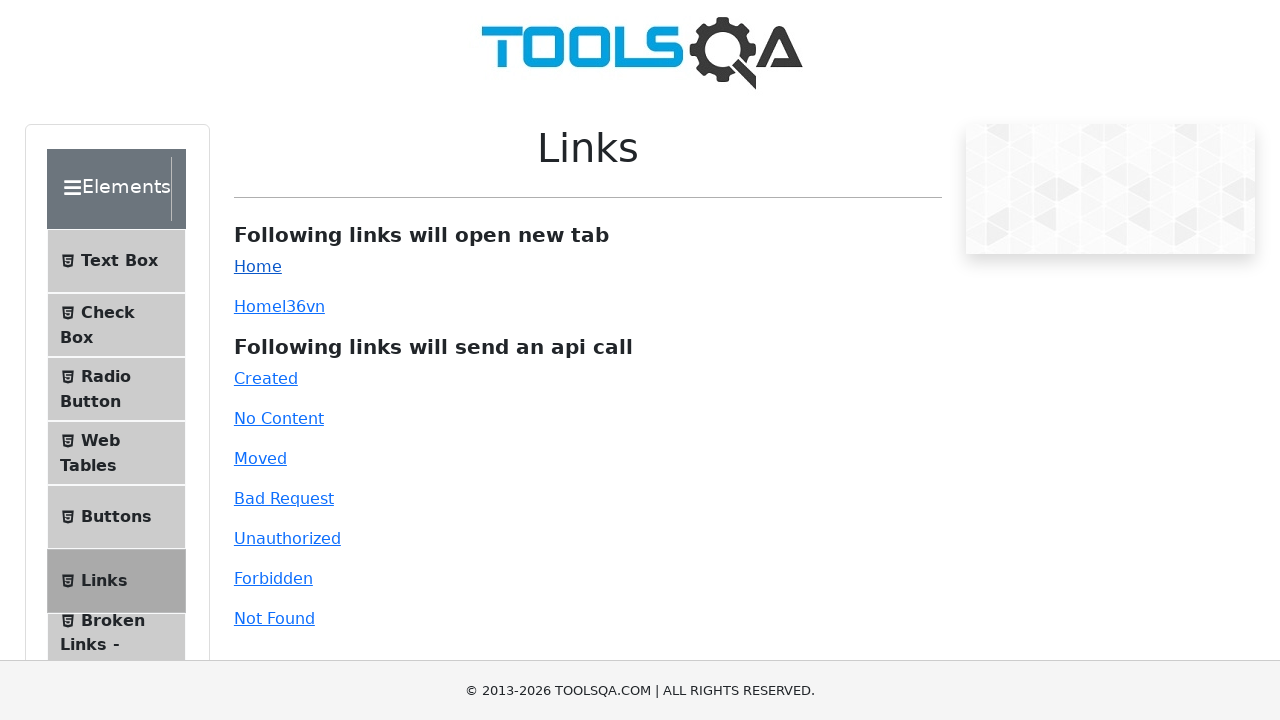

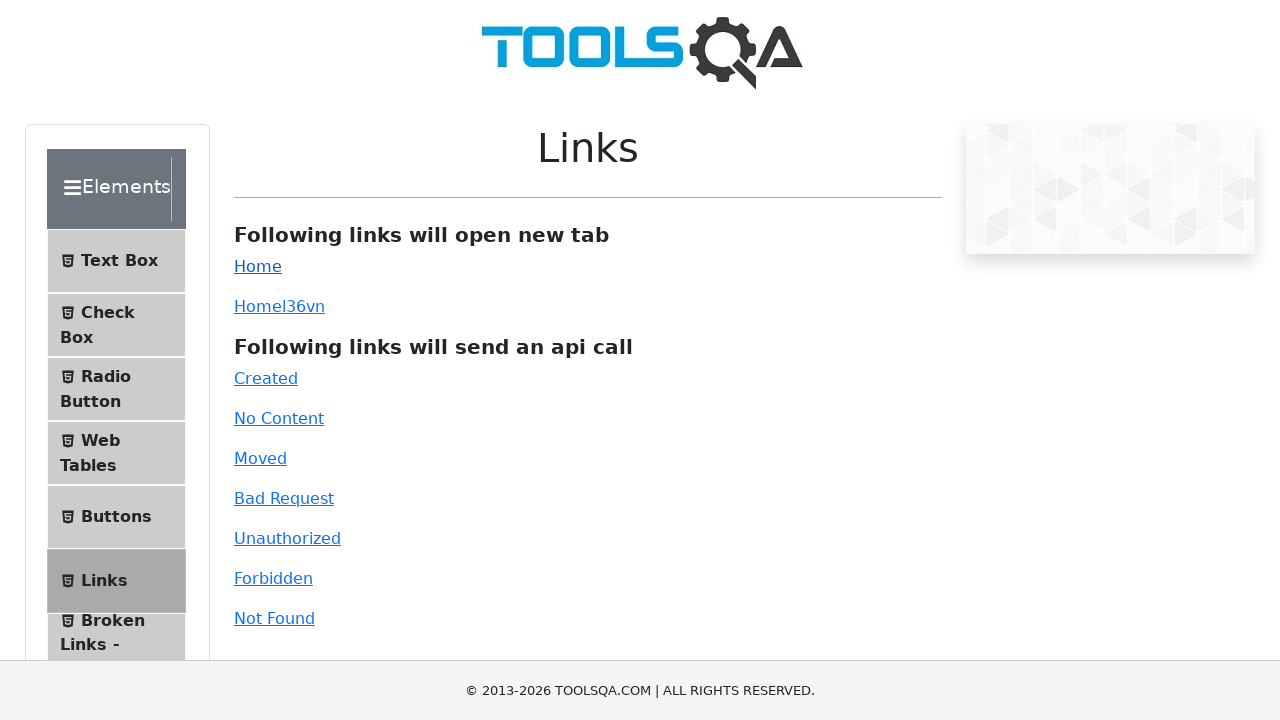